Navigates to the Selenium HQ website using Edge browser

Starting URL: https://www.seleniumhq.org/

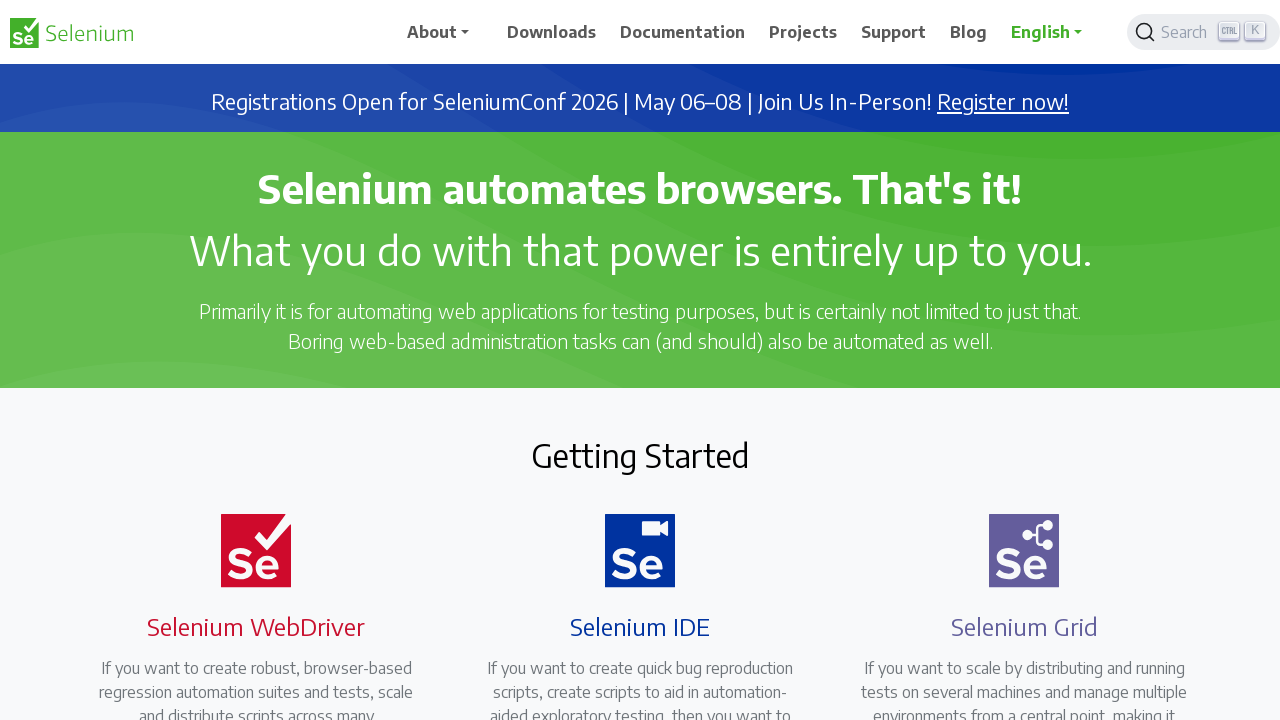

Navigated to Selenium HQ website using Edge browser
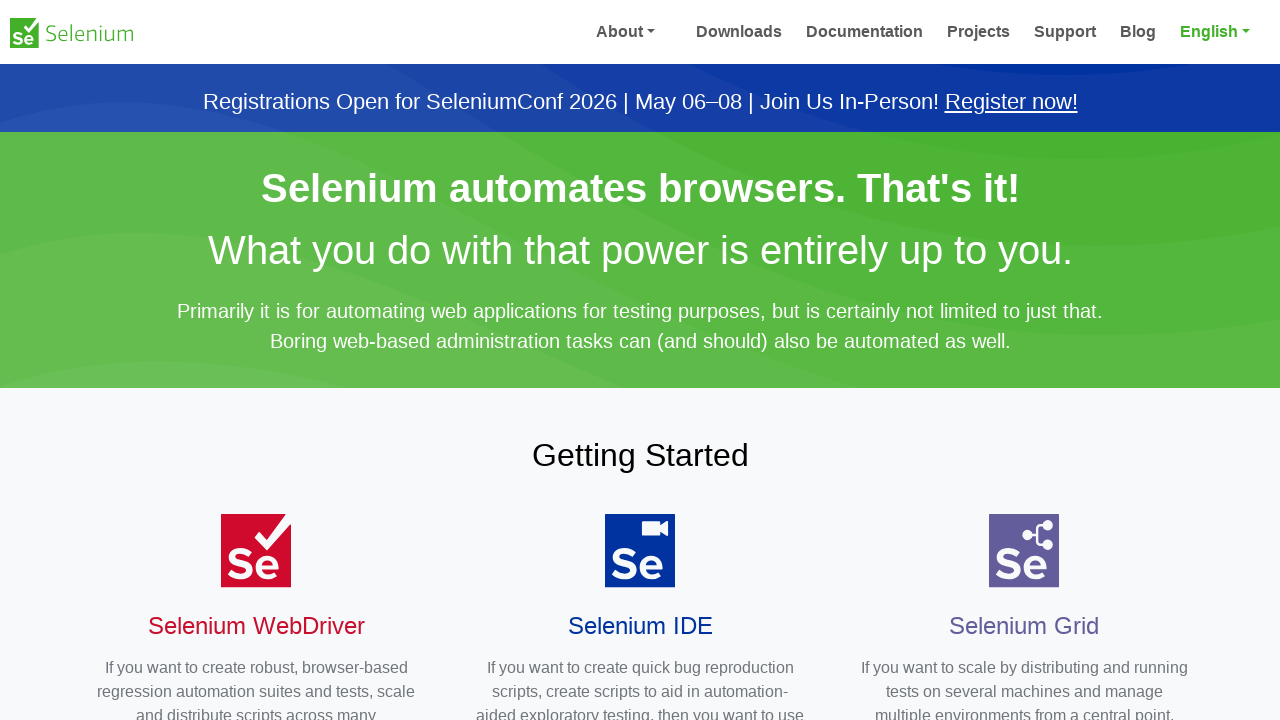

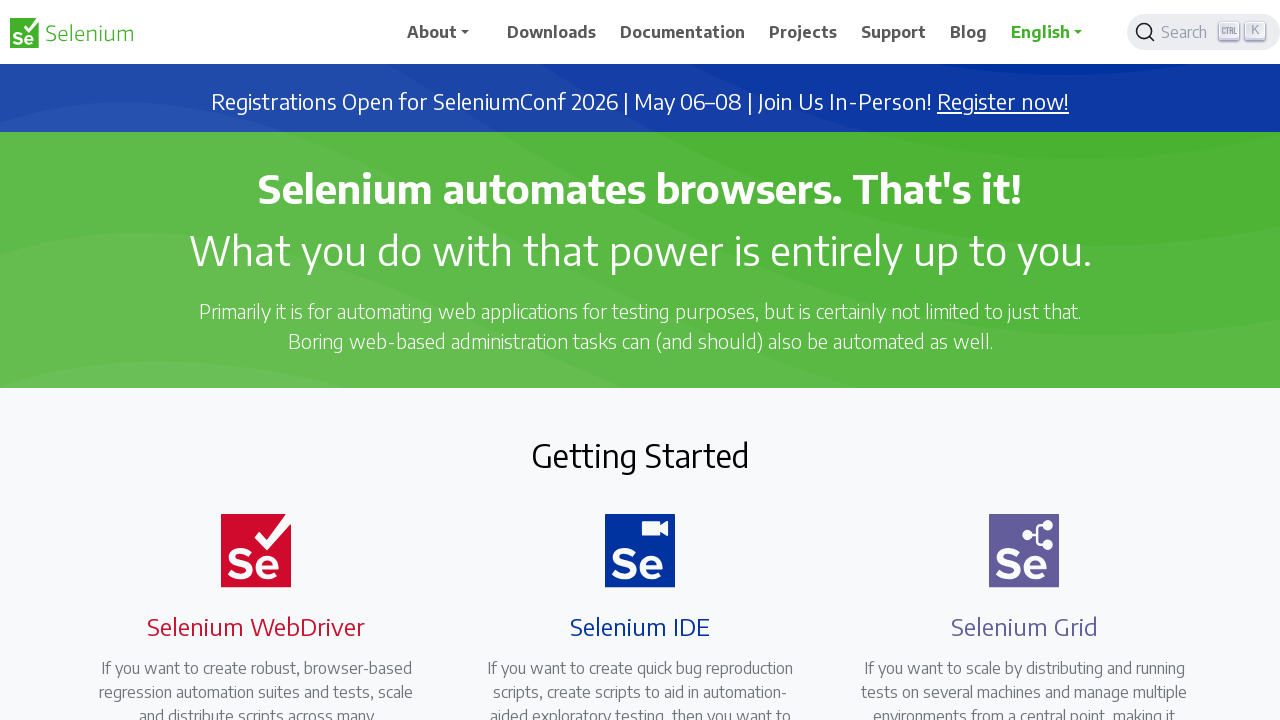